Performs two searches on DuckDuckGo by entering queries and submitting

Starting URL: https://duckduckgo.com/

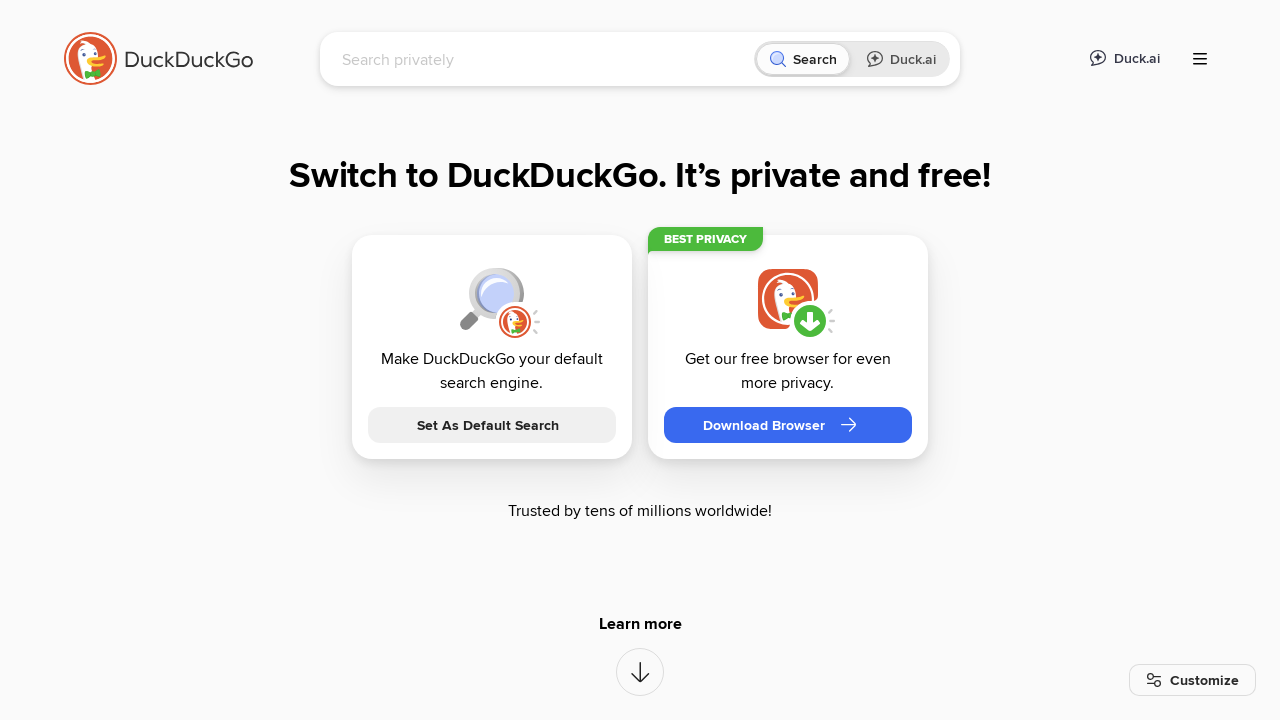

Filled search field with 'game.es' on input[name='q']
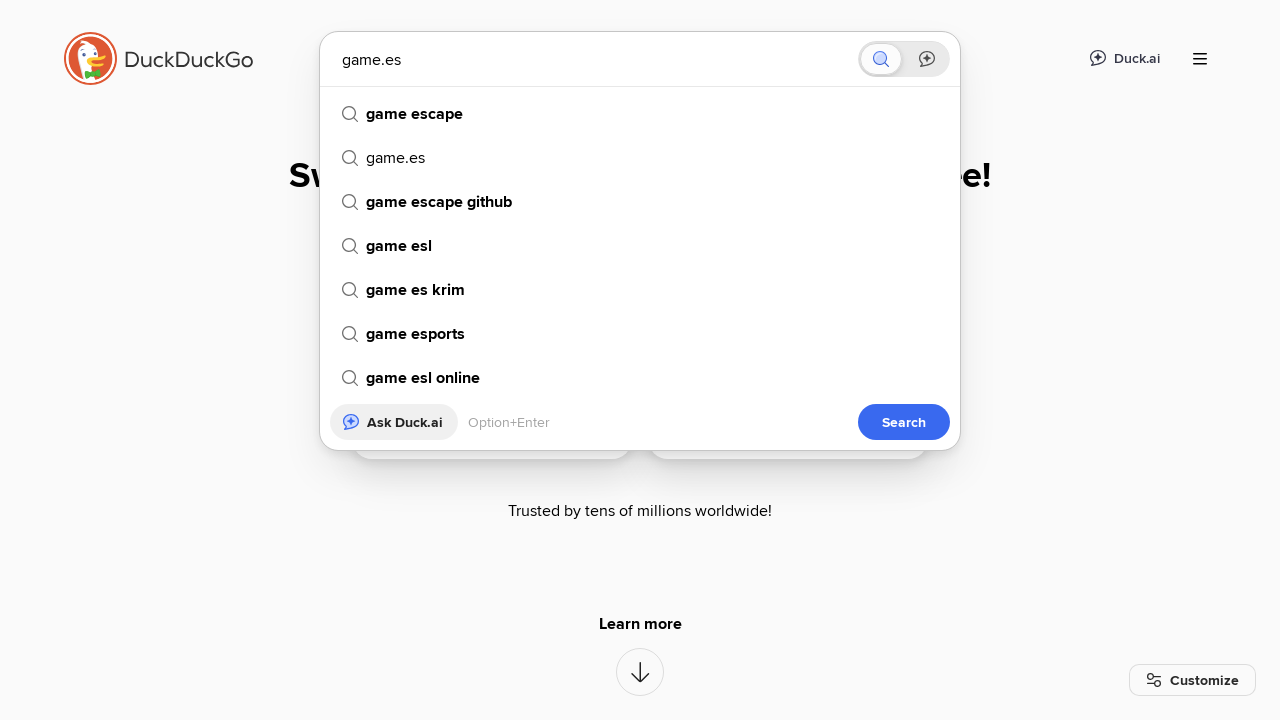

Pressed Enter to submit first search for 'game.es' on input[name='q']
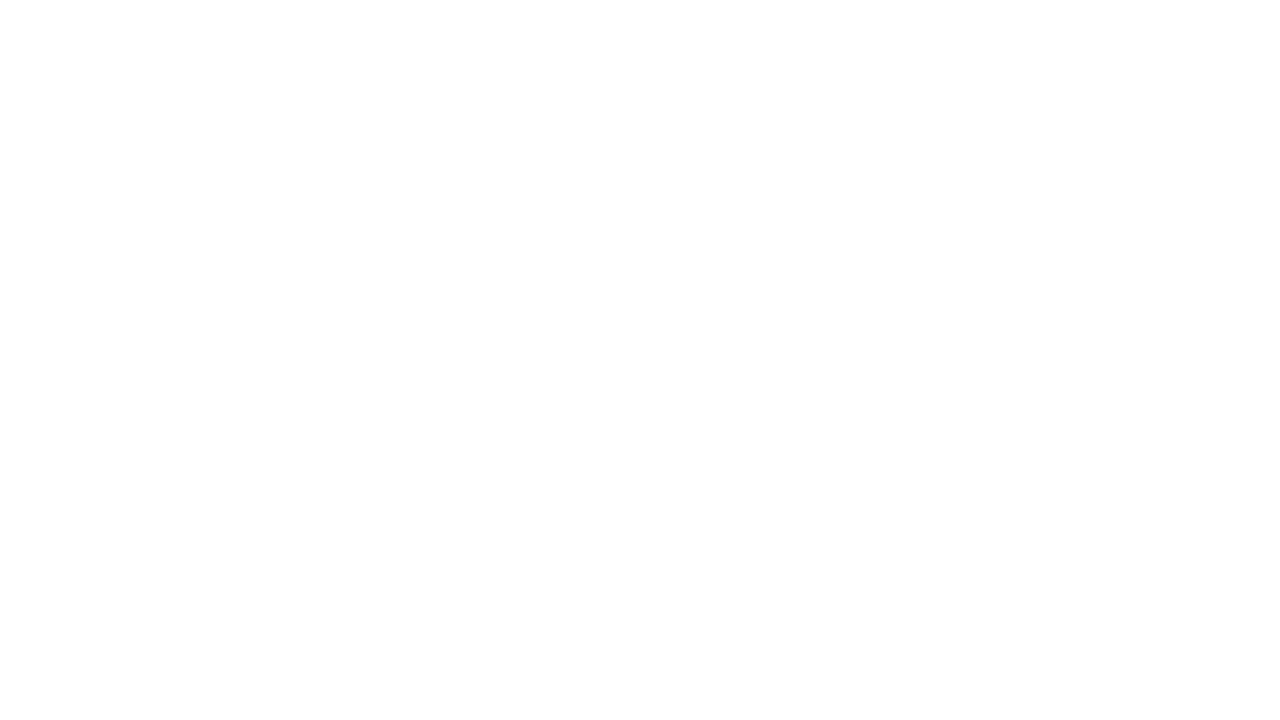

Cleared search field on input[name='q']
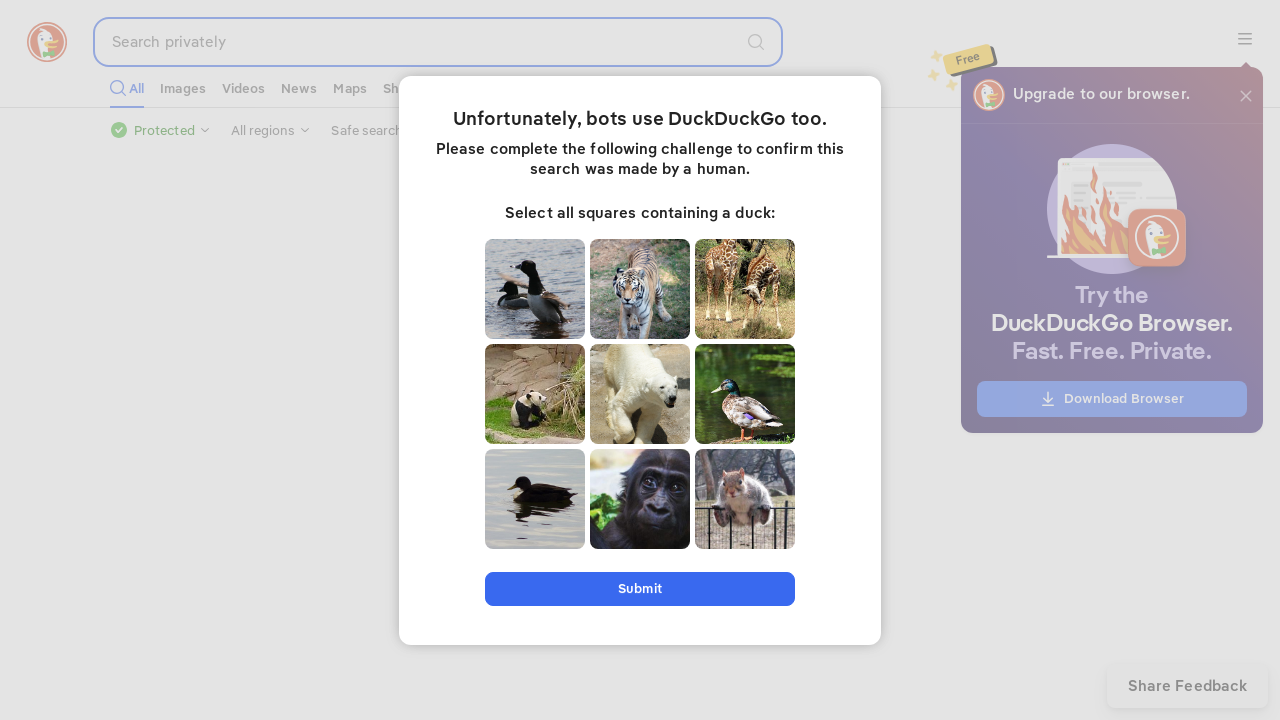

Filled search field with 'youtube' on input[name='q']
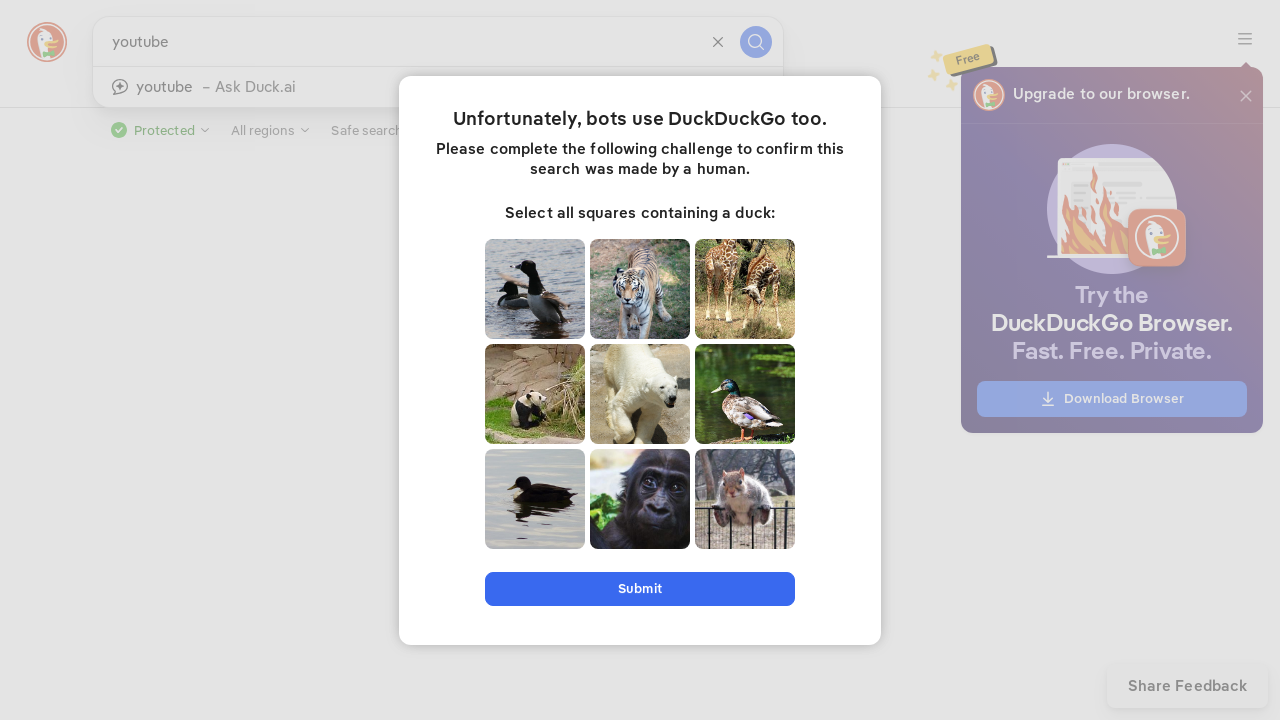

Pressed Enter to submit second search for 'youtube' on input[name='q']
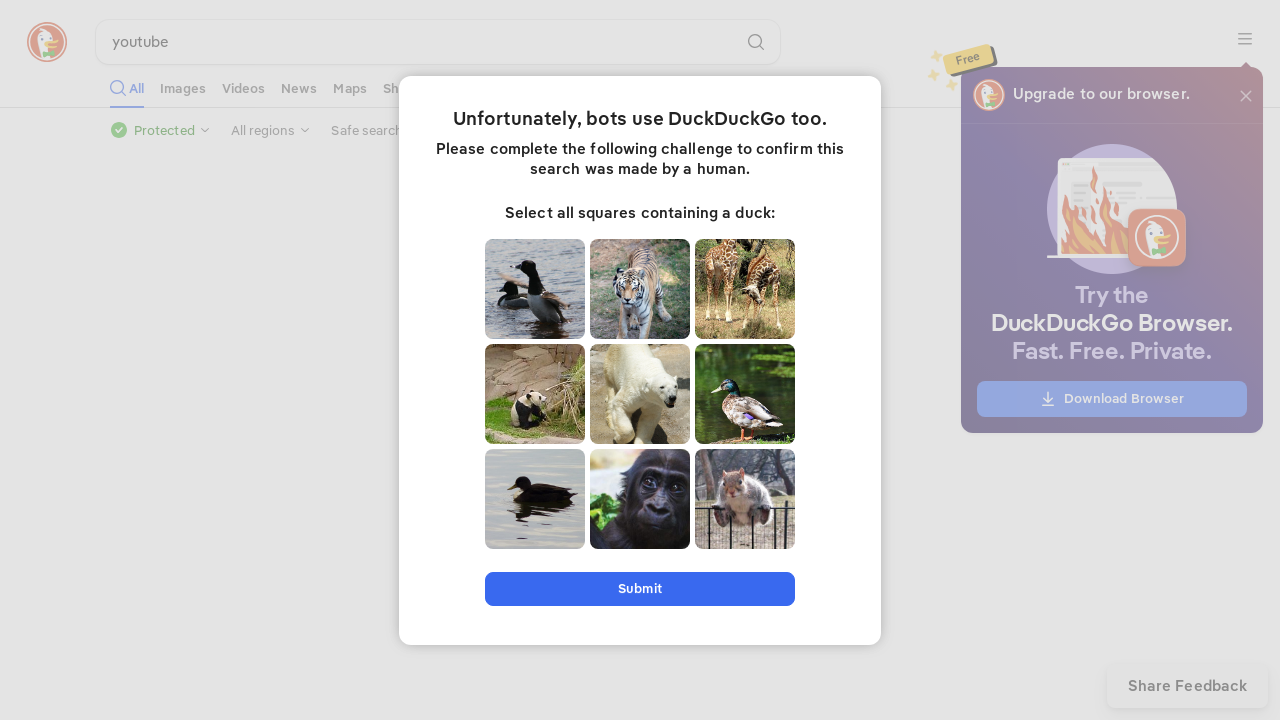

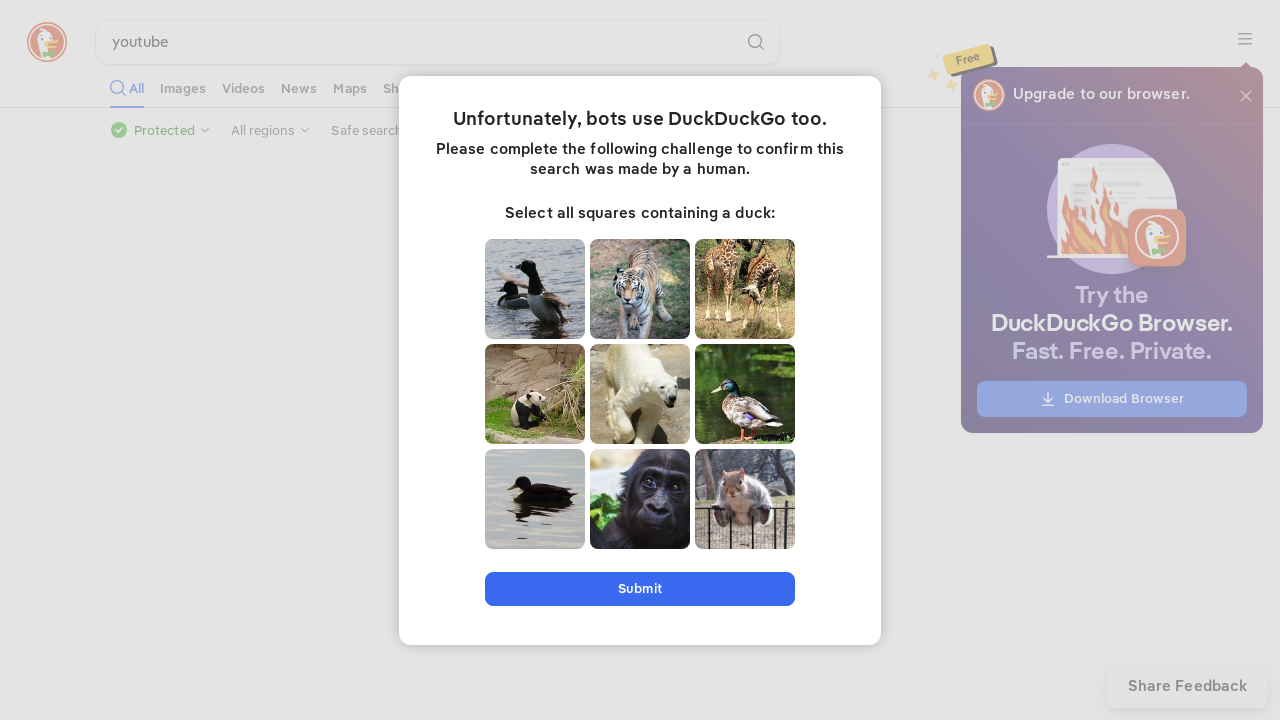